Tests clicking a timer alert button that triggers an alert after 5 seconds

Starting URL: https://demoqa.com/alerts

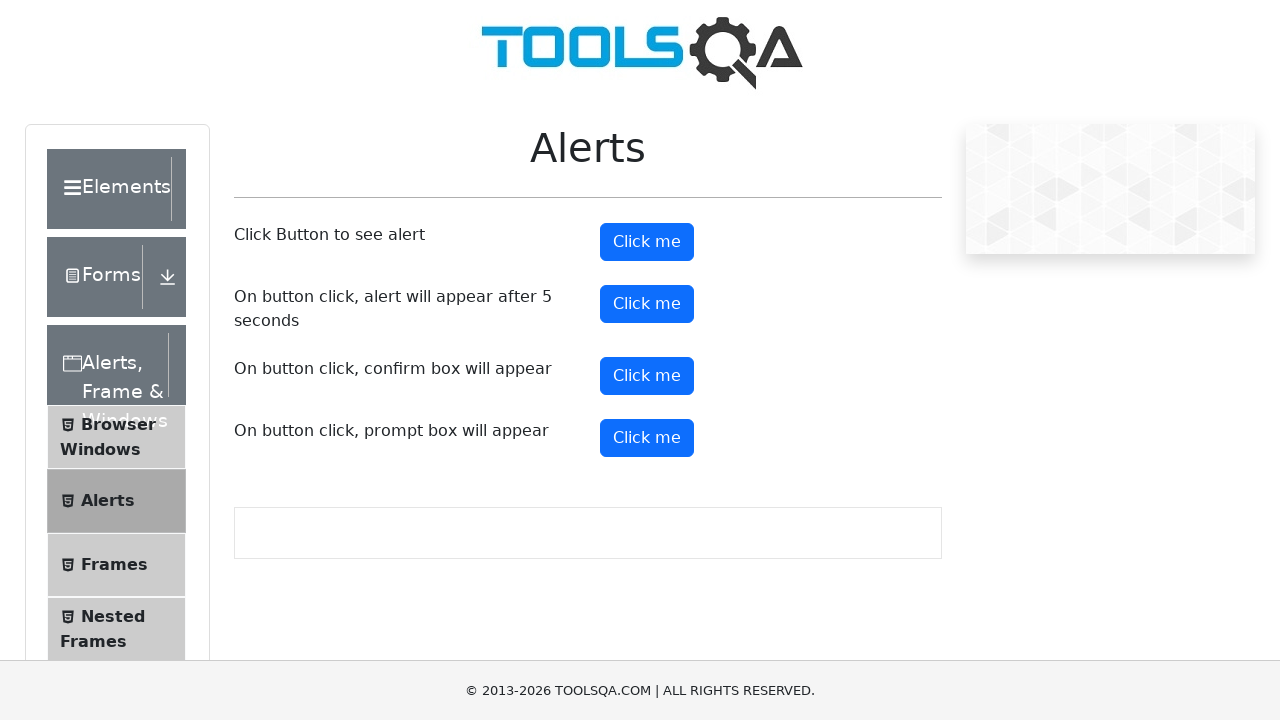

Set up dialog handler to auto-accept alerts
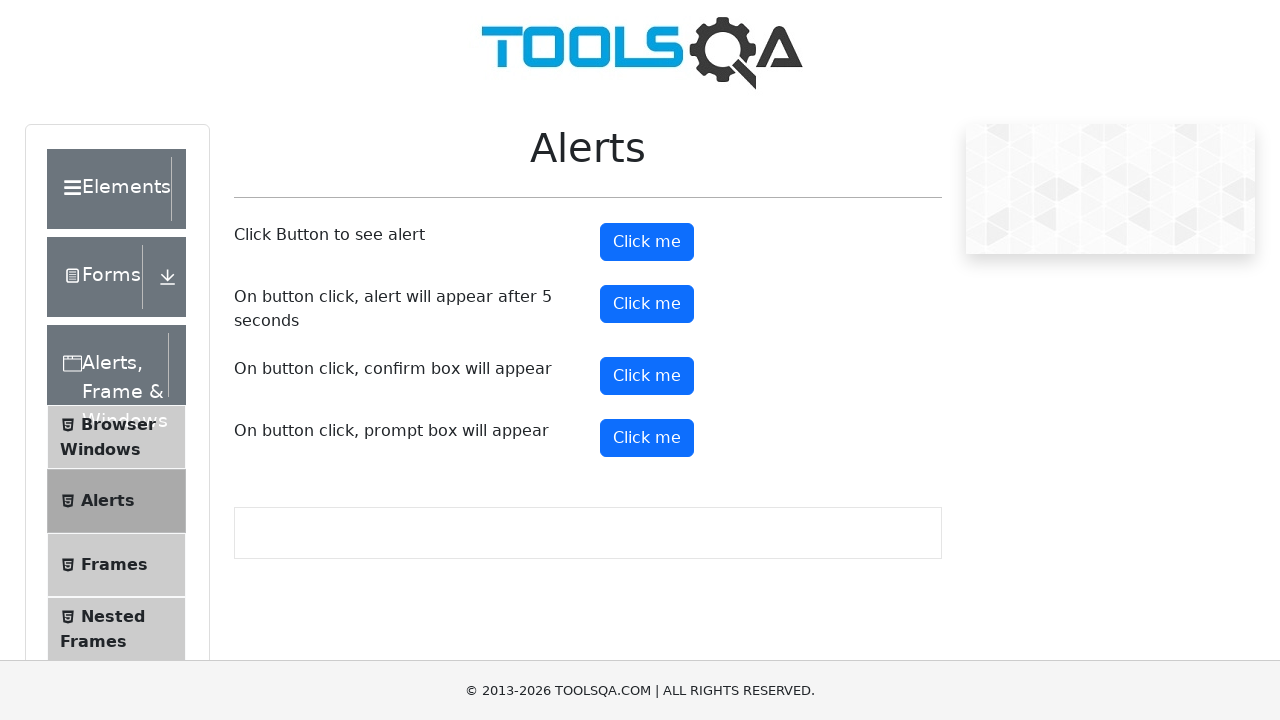

Clicked the timer alert button at (647, 304) on #timerAlertButton
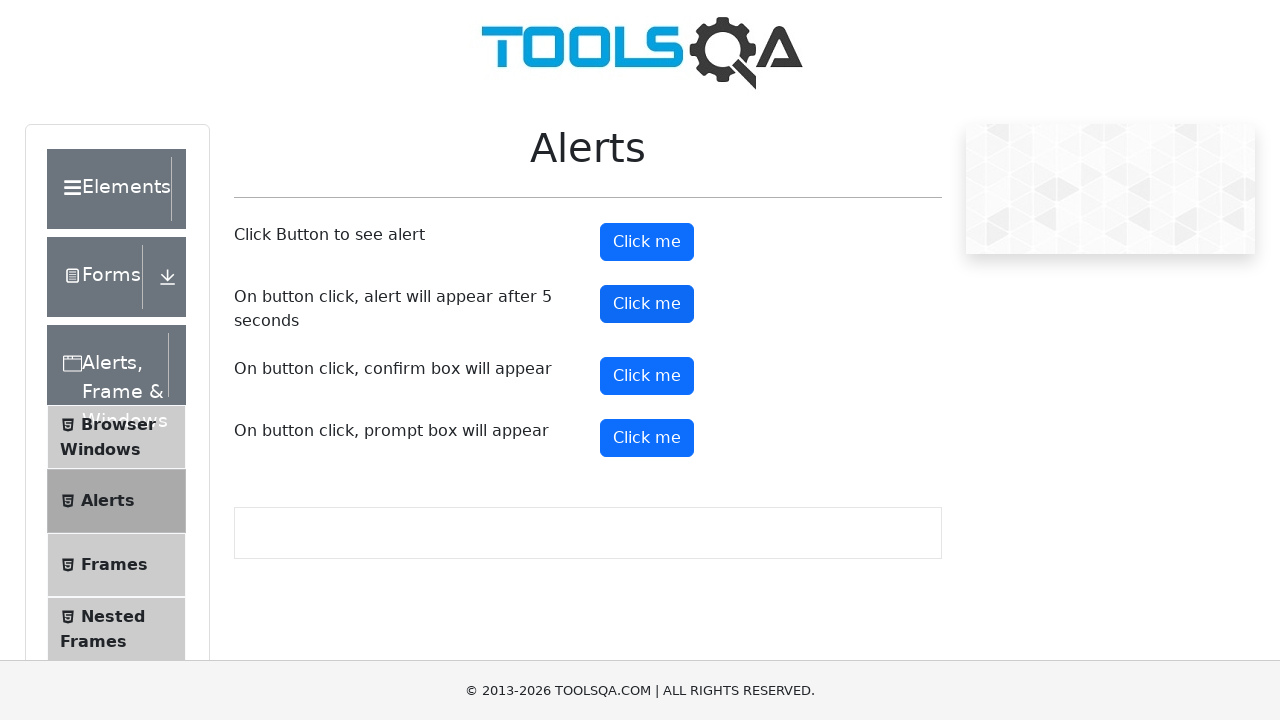

Waited 6 seconds for alert to trigger and be handled
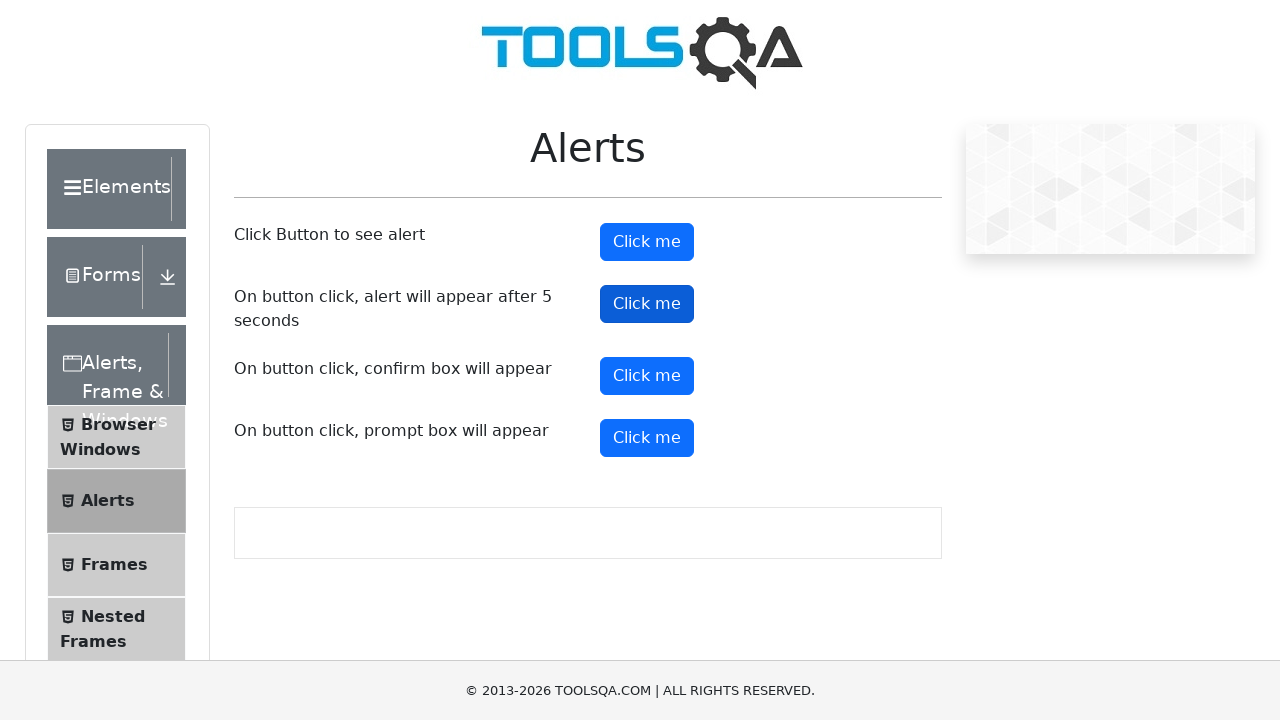

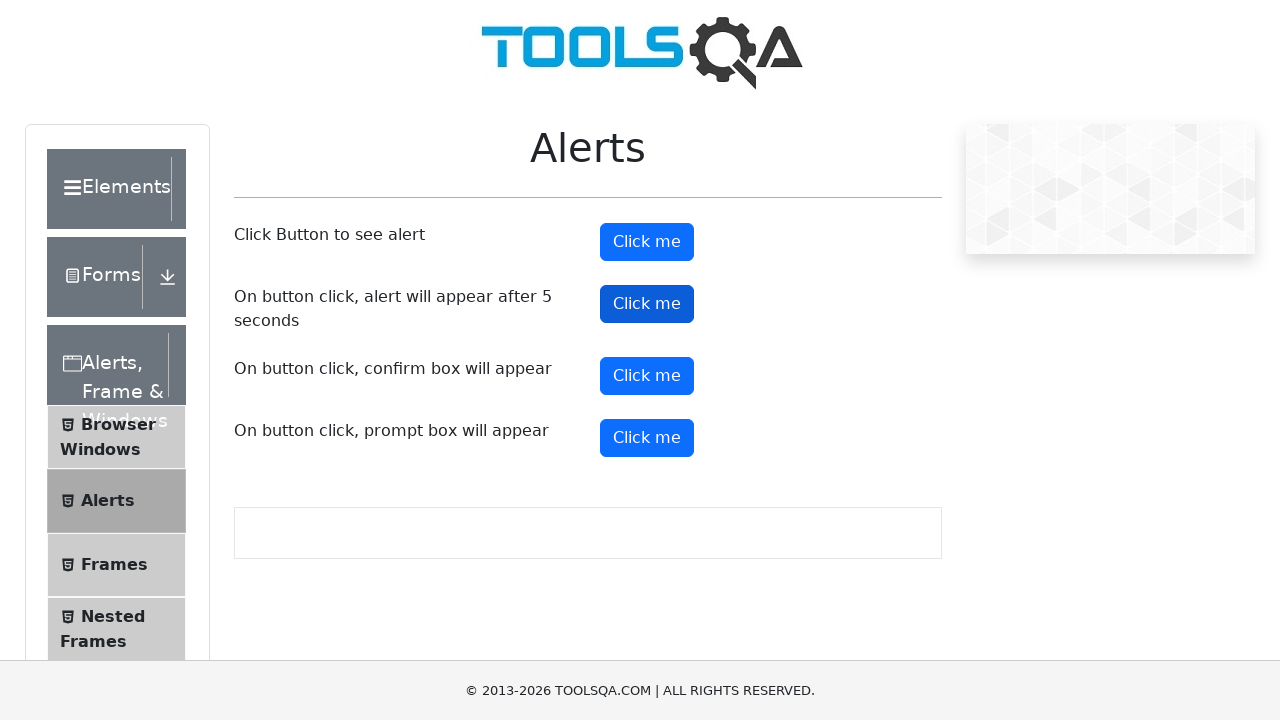